Tests that Clear completed button is hidden when there are no completed items

Starting URL: https://demo.playwright.dev/todomvc

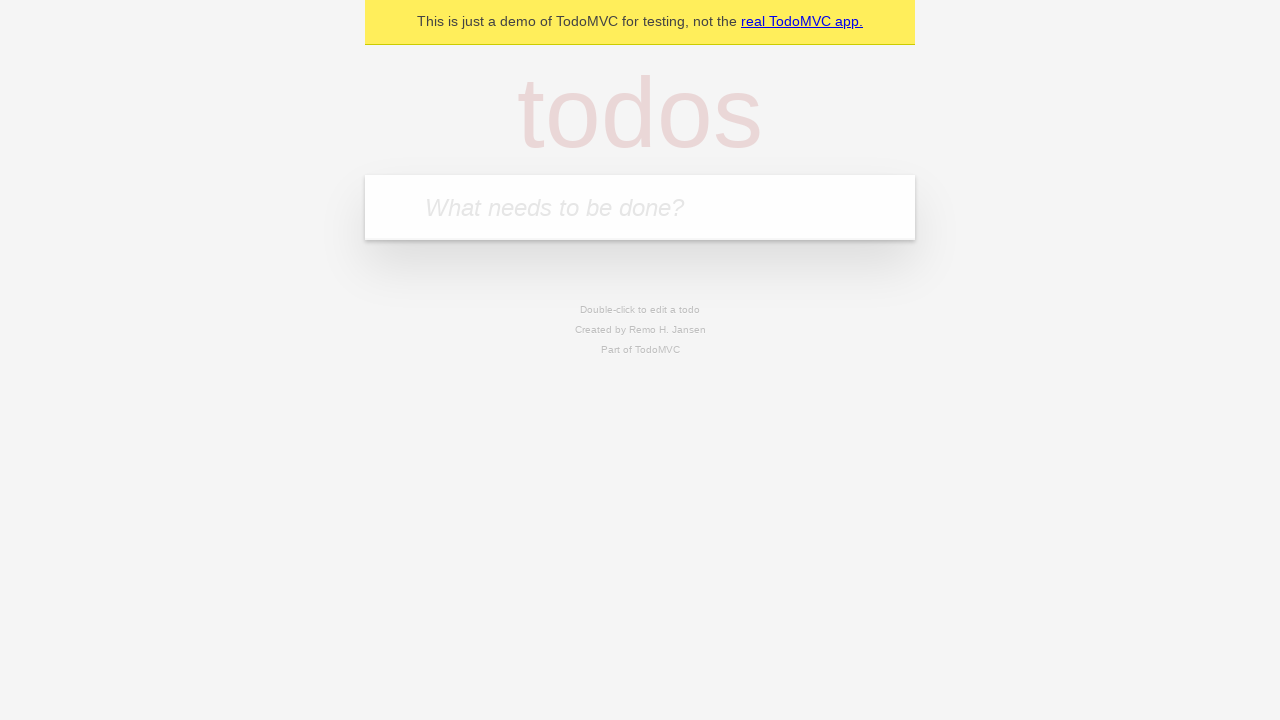

Filled new todo field with 'buy some cheese' on internal:attr=[placeholder="What needs to be done?"i]
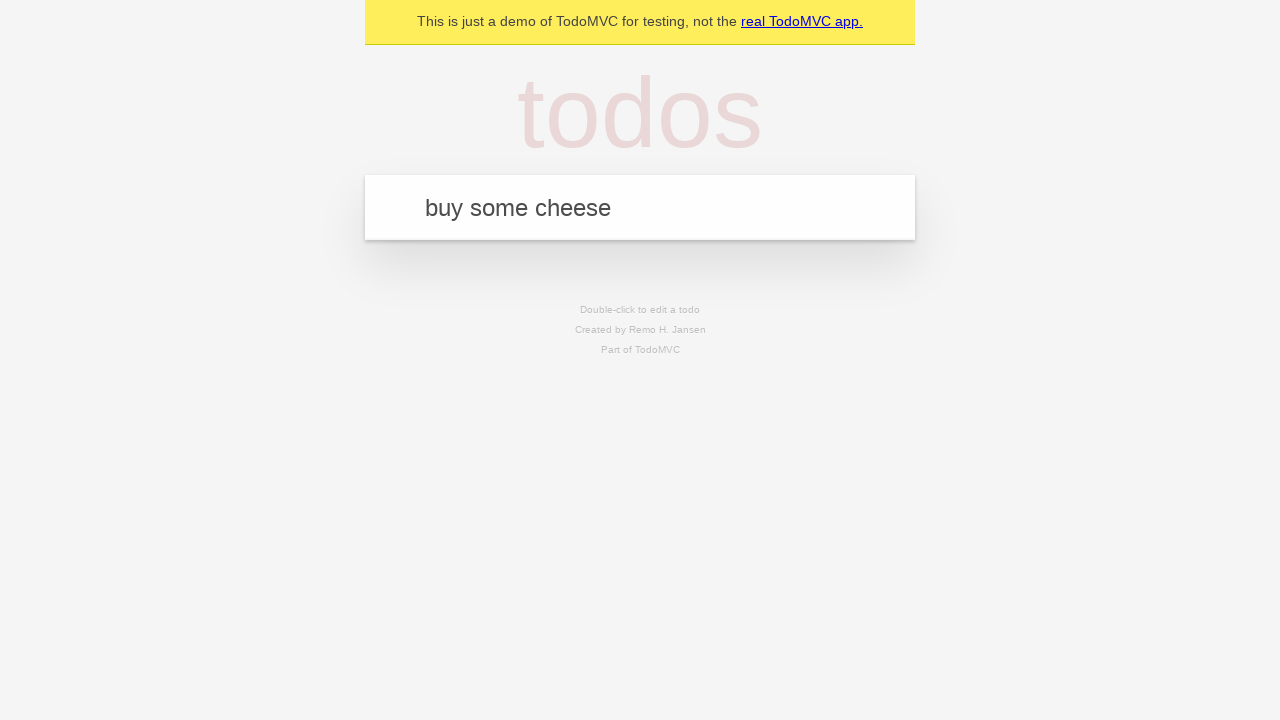

Pressed Enter to create todo 'buy some cheese' on internal:attr=[placeholder="What needs to be done?"i]
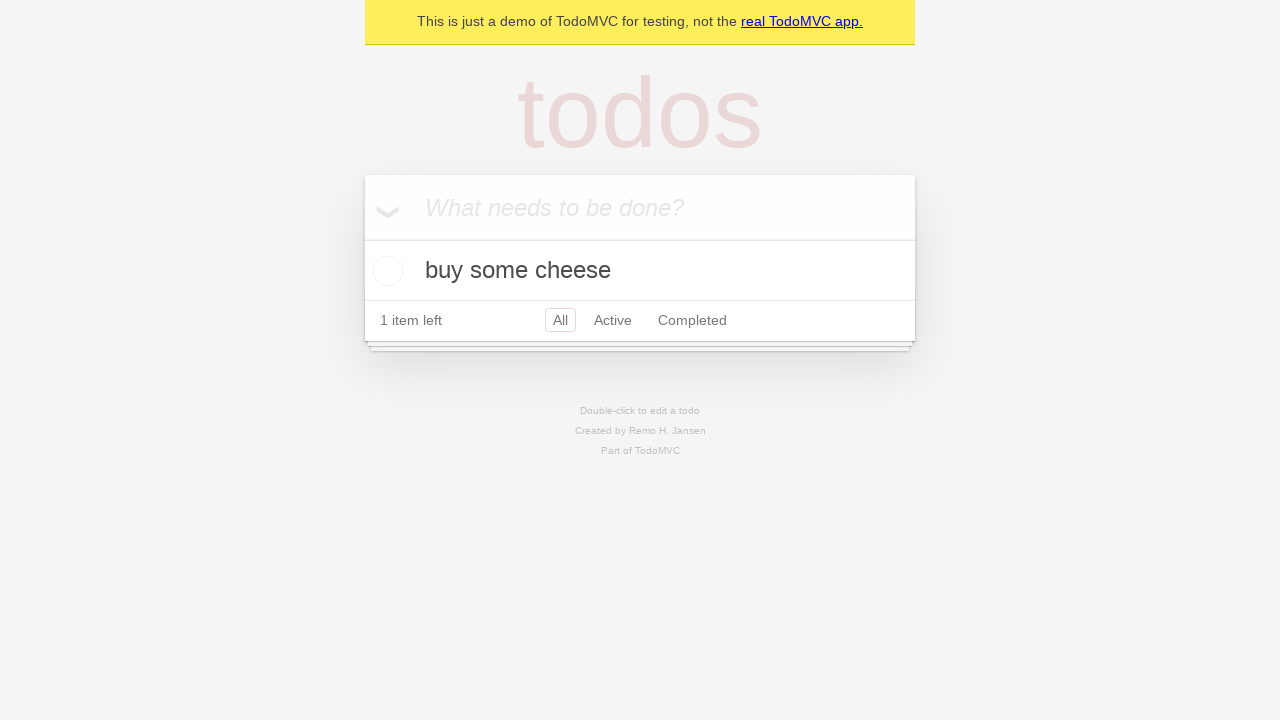

Filled new todo field with 'feed the cat' on internal:attr=[placeholder="What needs to be done?"i]
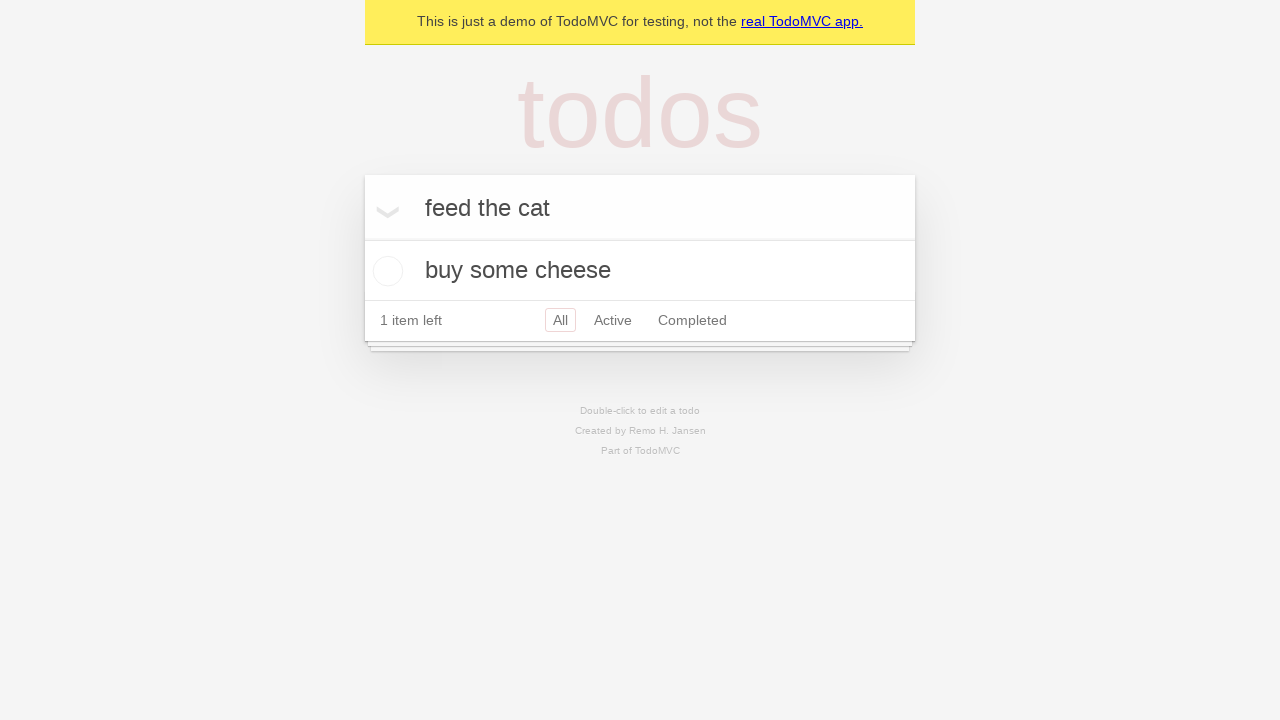

Pressed Enter to create todo 'feed the cat' on internal:attr=[placeholder="What needs to be done?"i]
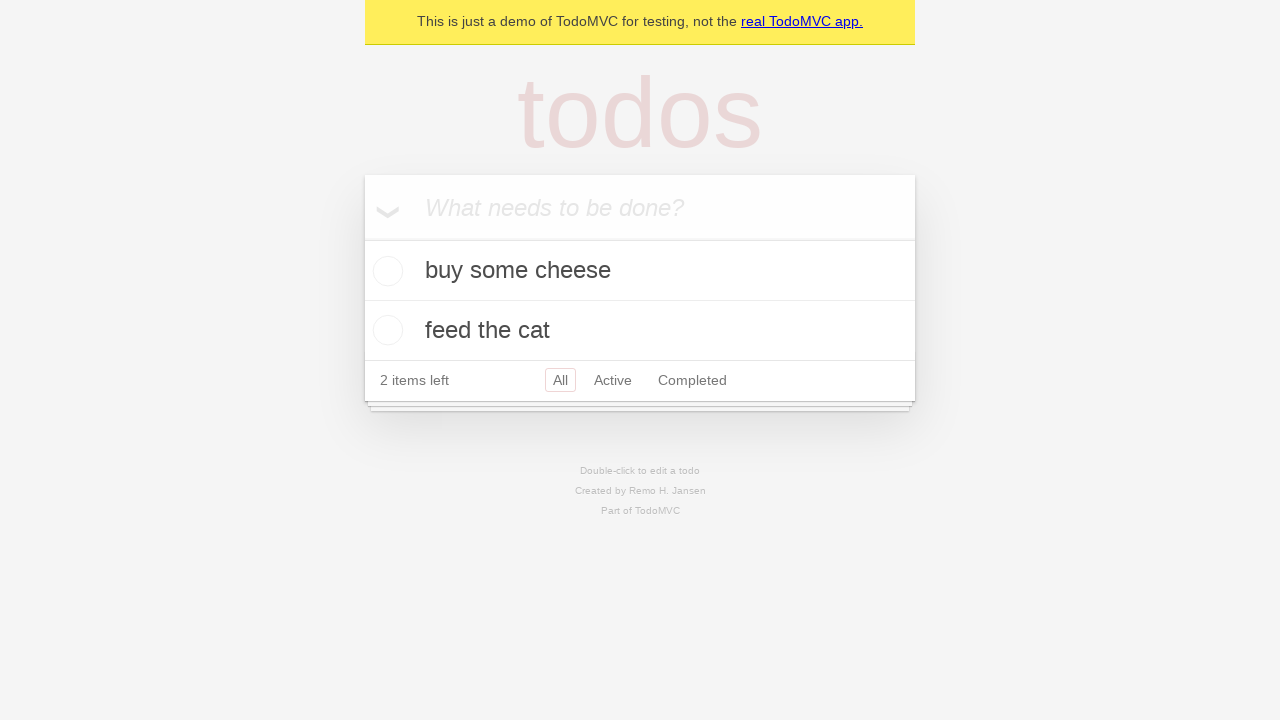

Filled new todo field with 'book a doctors appointment' on internal:attr=[placeholder="What needs to be done?"i]
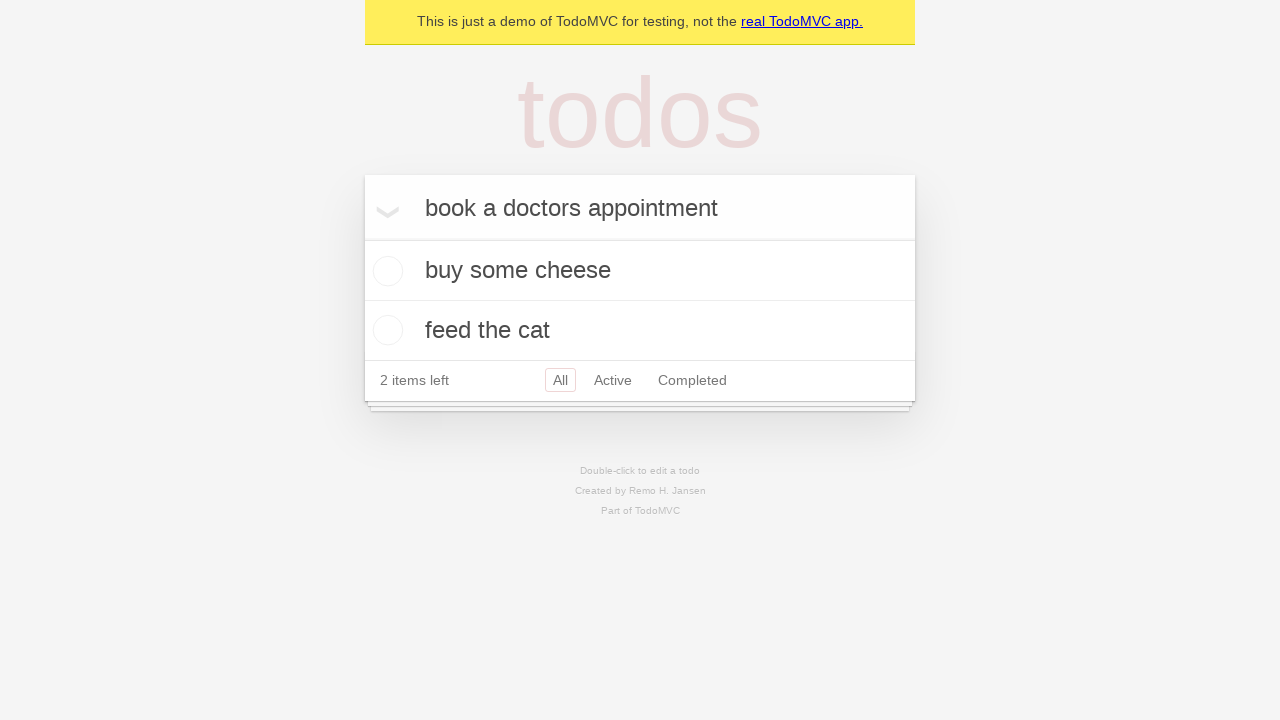

Pressed Enter to create todo 'book a doctors appointment' on internal:attr=[placeholder="What needs to be done?"i]
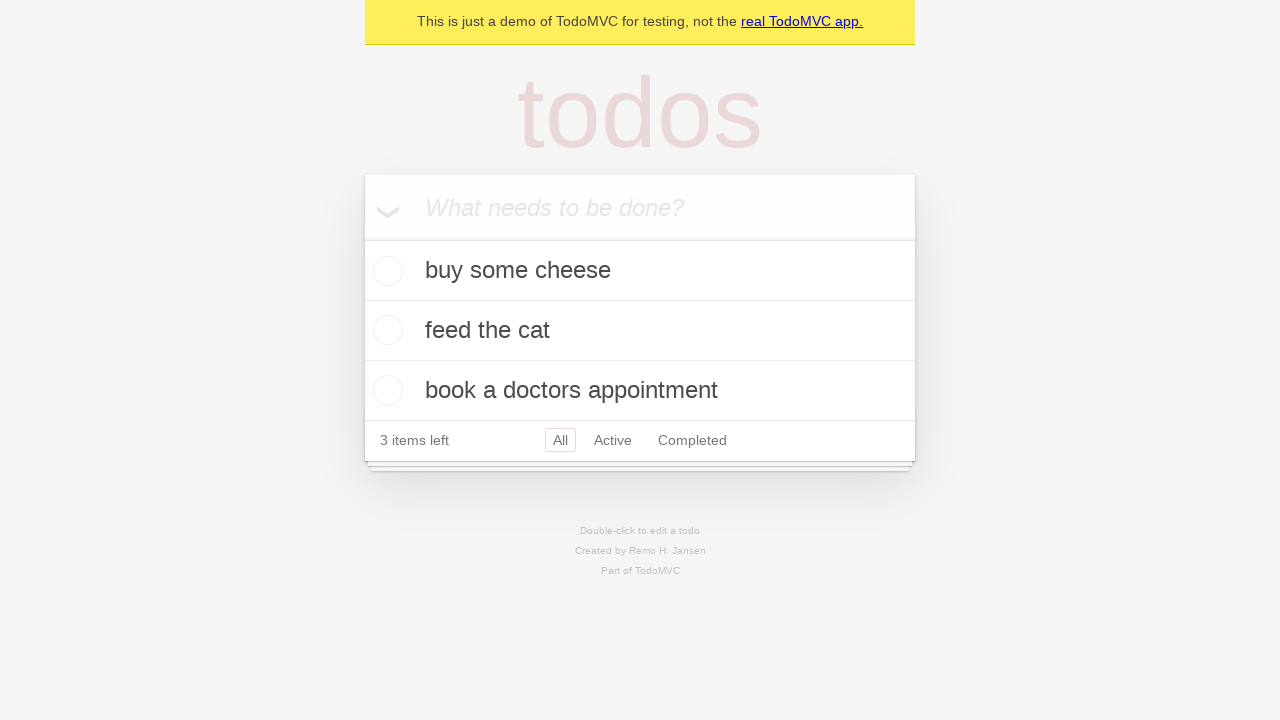

Waited for all 3 todos to be created
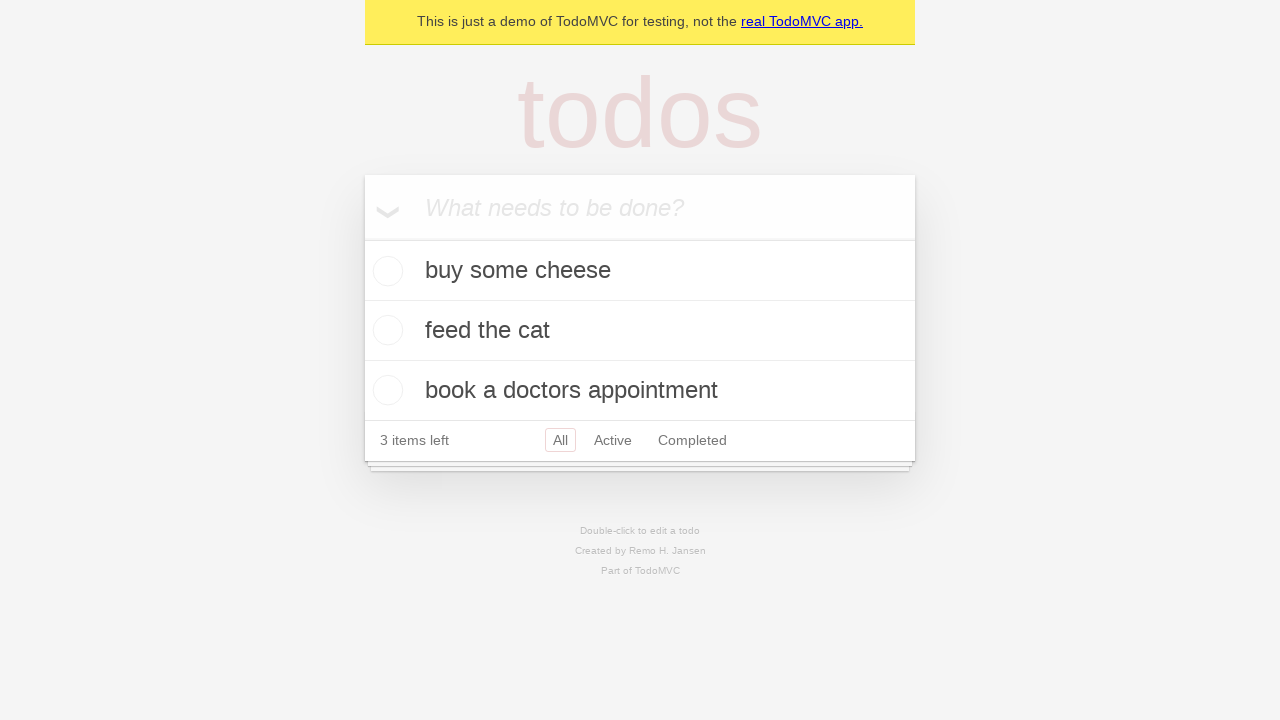

Checked the first todo item as completed at (385, 271) on .todo-list li .toggle >> nth=0
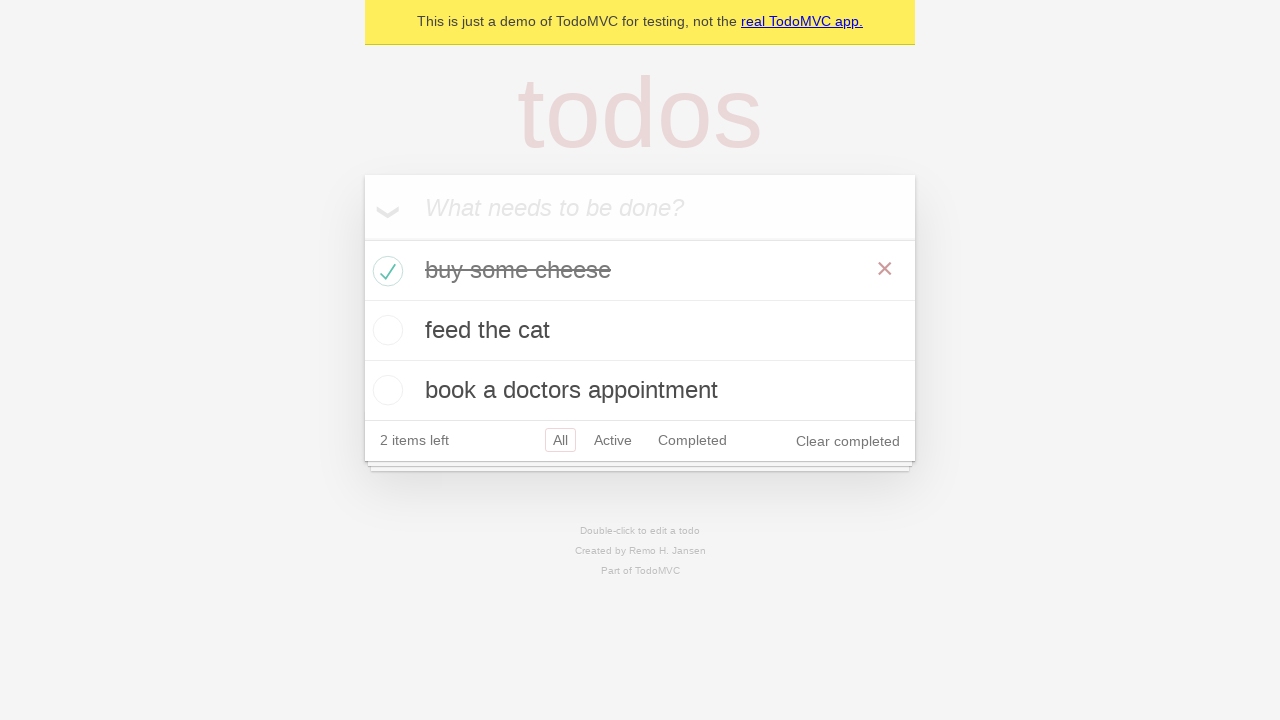

Clicked 'Clear completed' button to remove completed item at (848, 441) on internal:role=button[name="Clear completed"i]
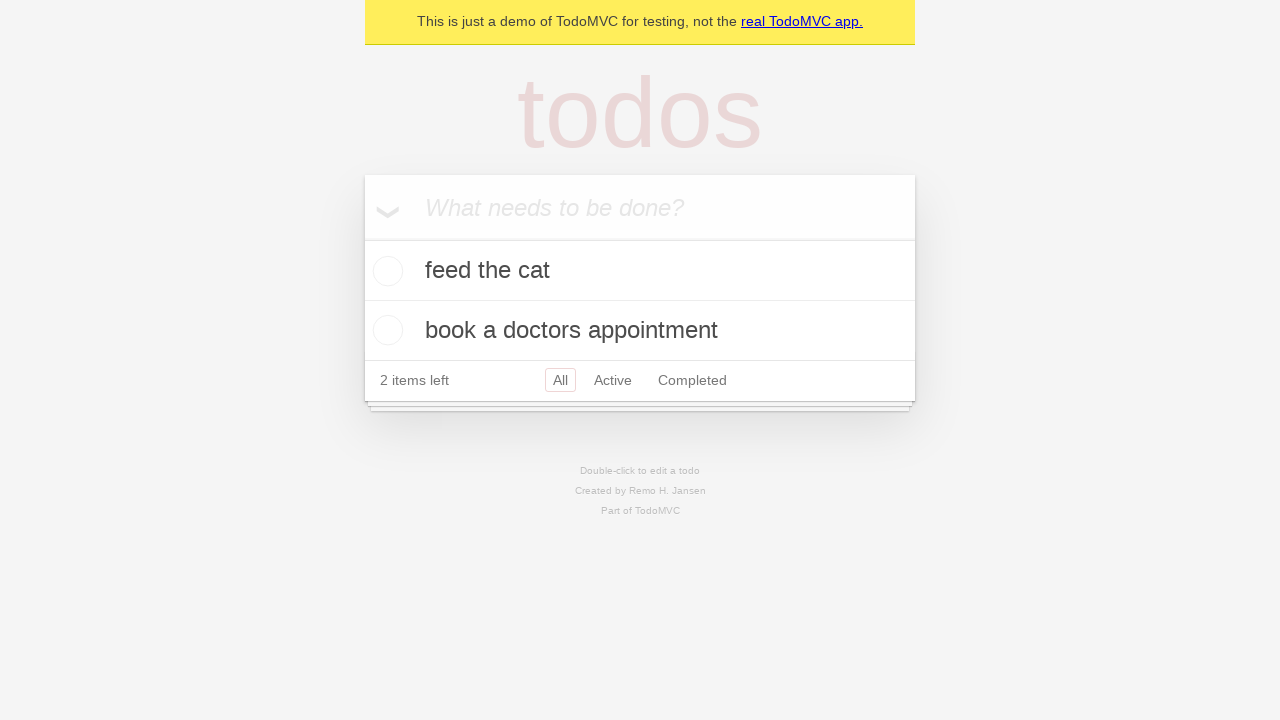

Waited for 'Clear completed' button to be hidden when no completed items remain
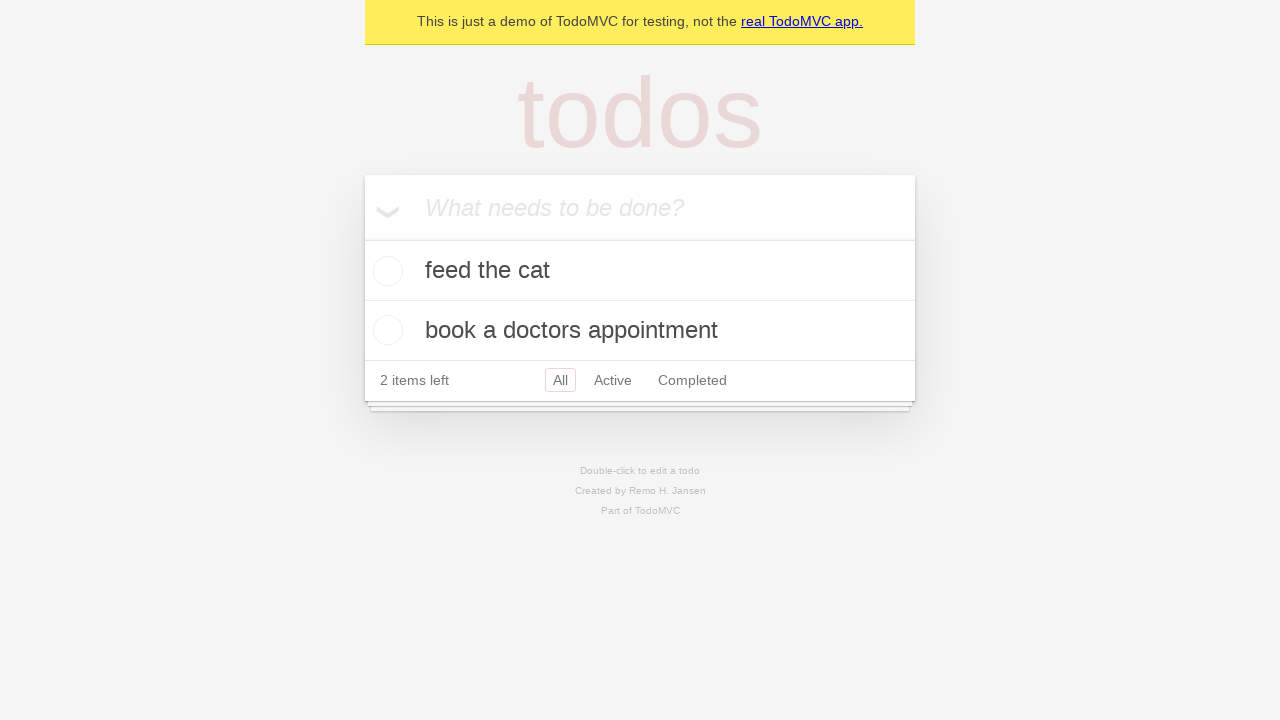

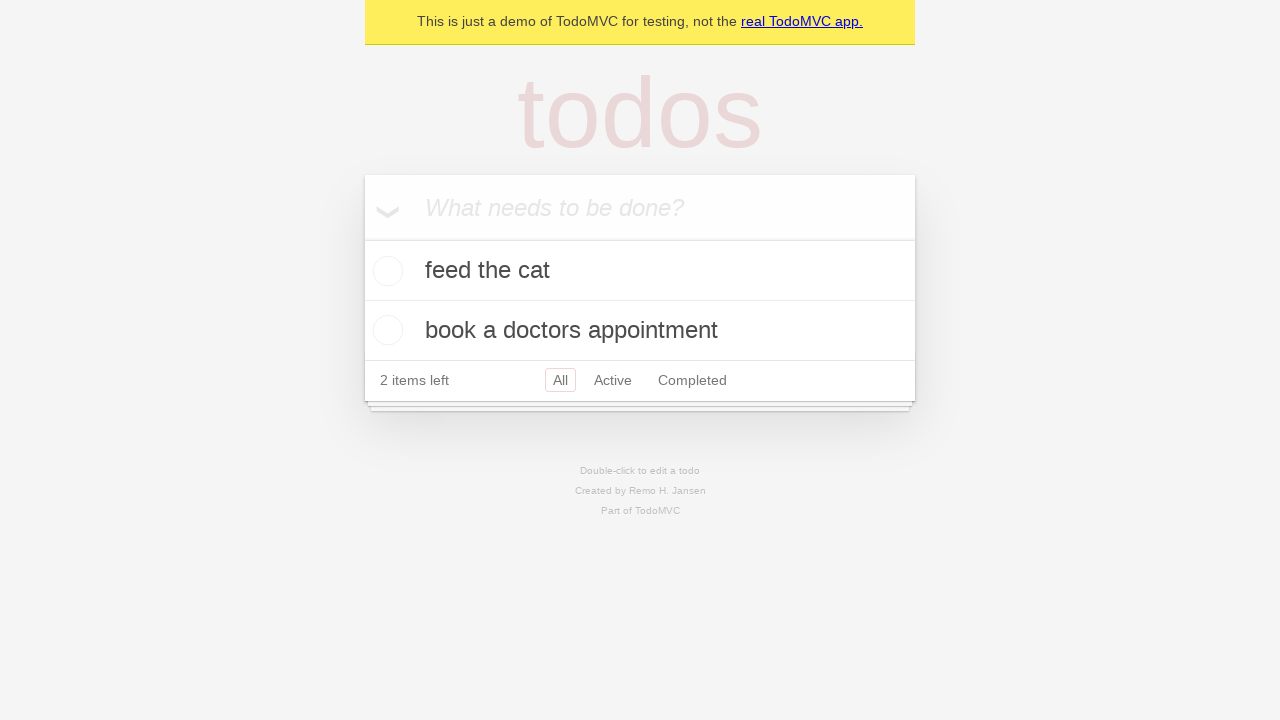